Tests navigation to the New User Registration page by clicking the registration link and verifying the page loads

Starting URL: https://portal.cms.gov/portal/

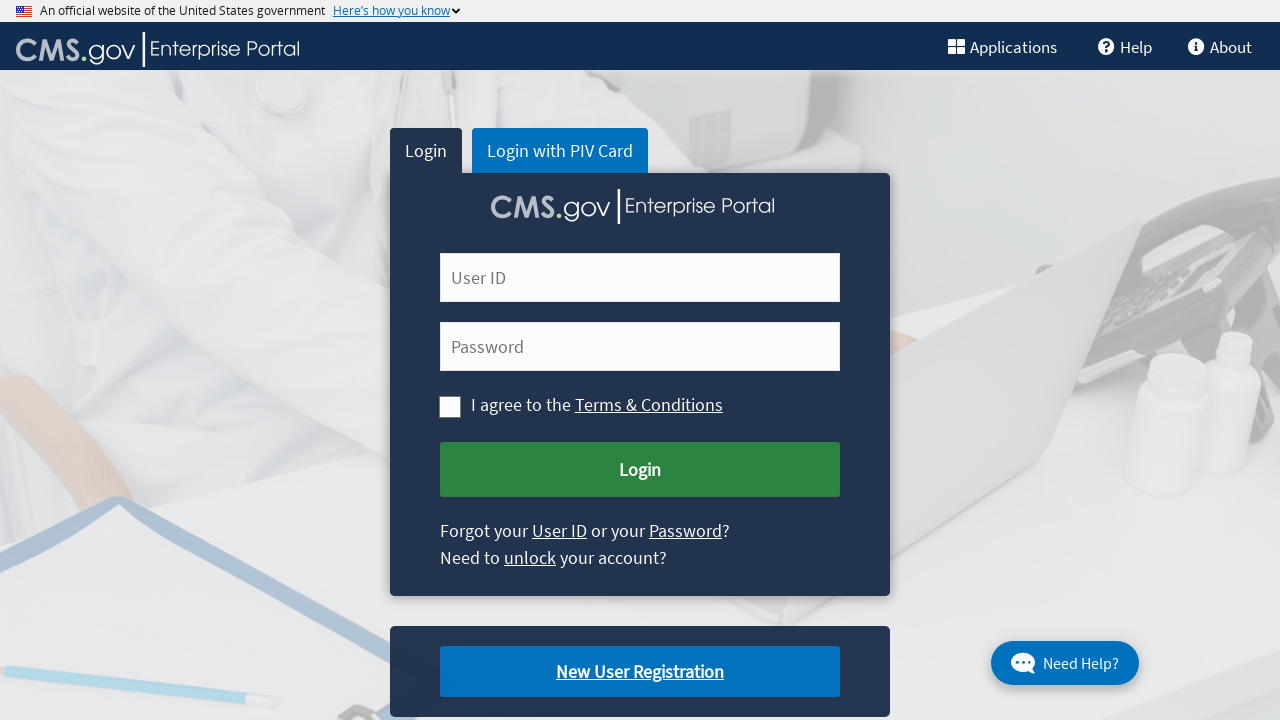

Clicked on New User Registration link at (640, 672) on xpath=//a[text()='New User Registration']
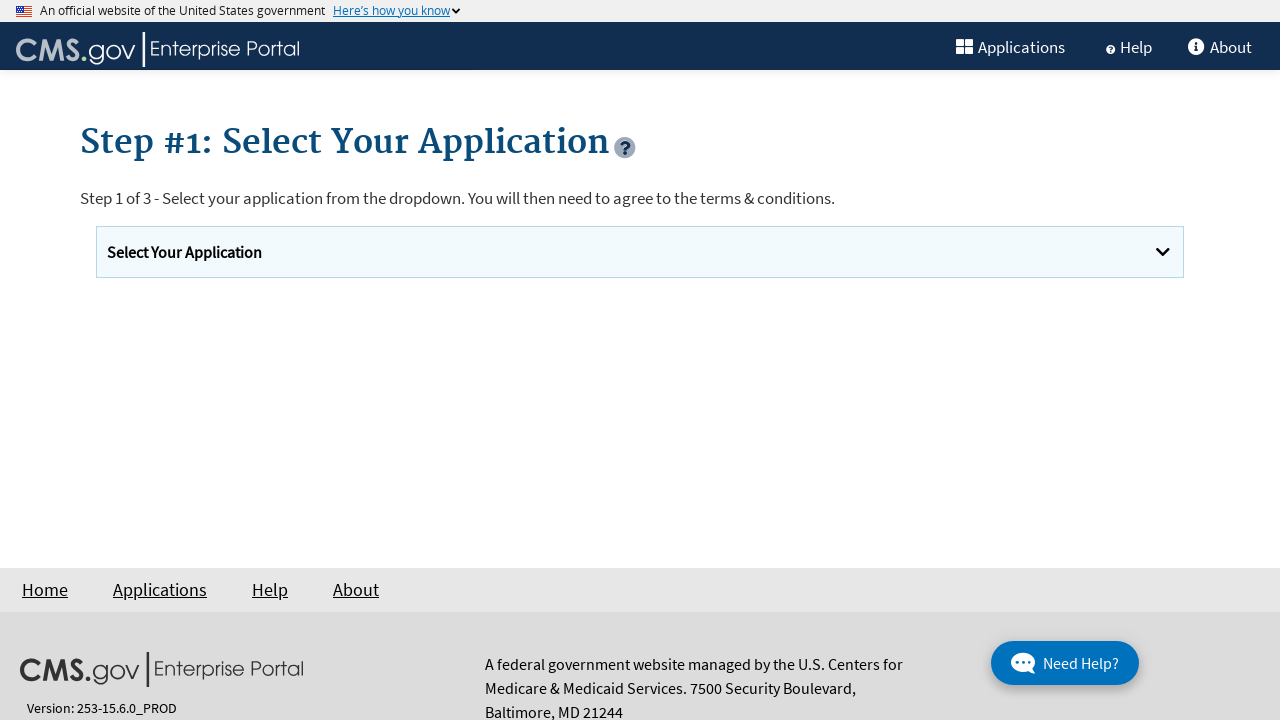

Navigation to New User Registration page completed
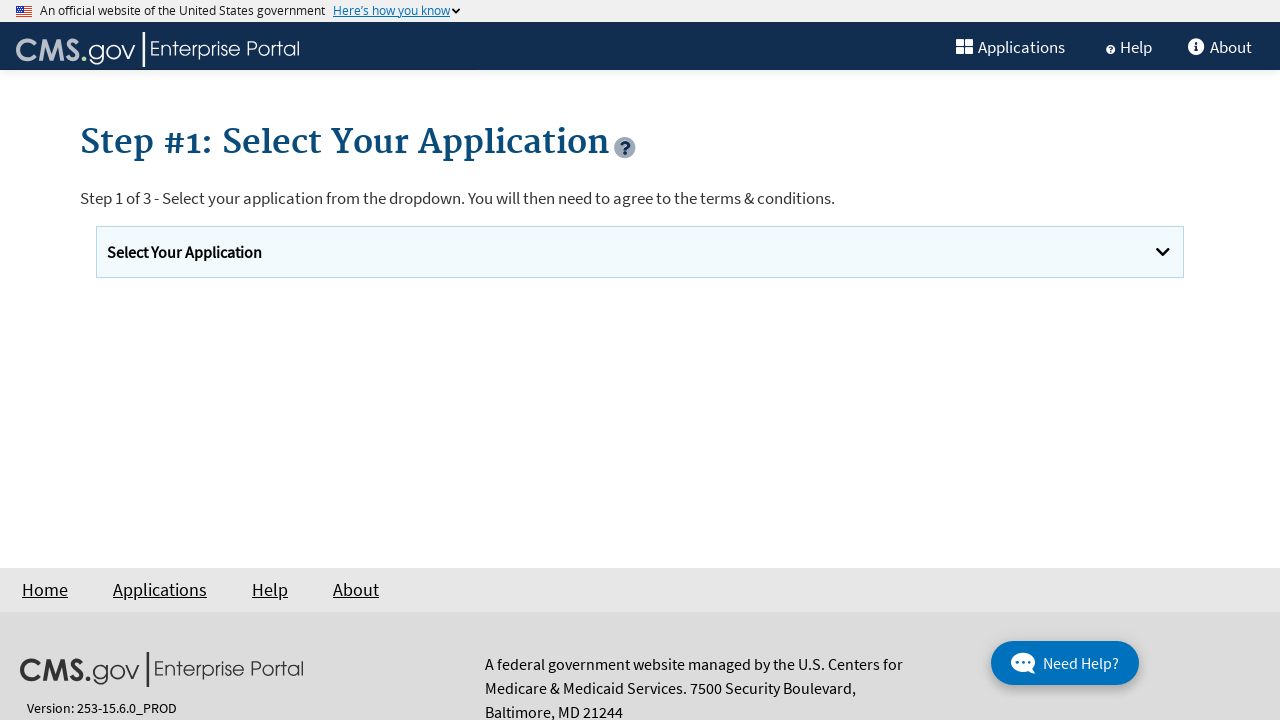

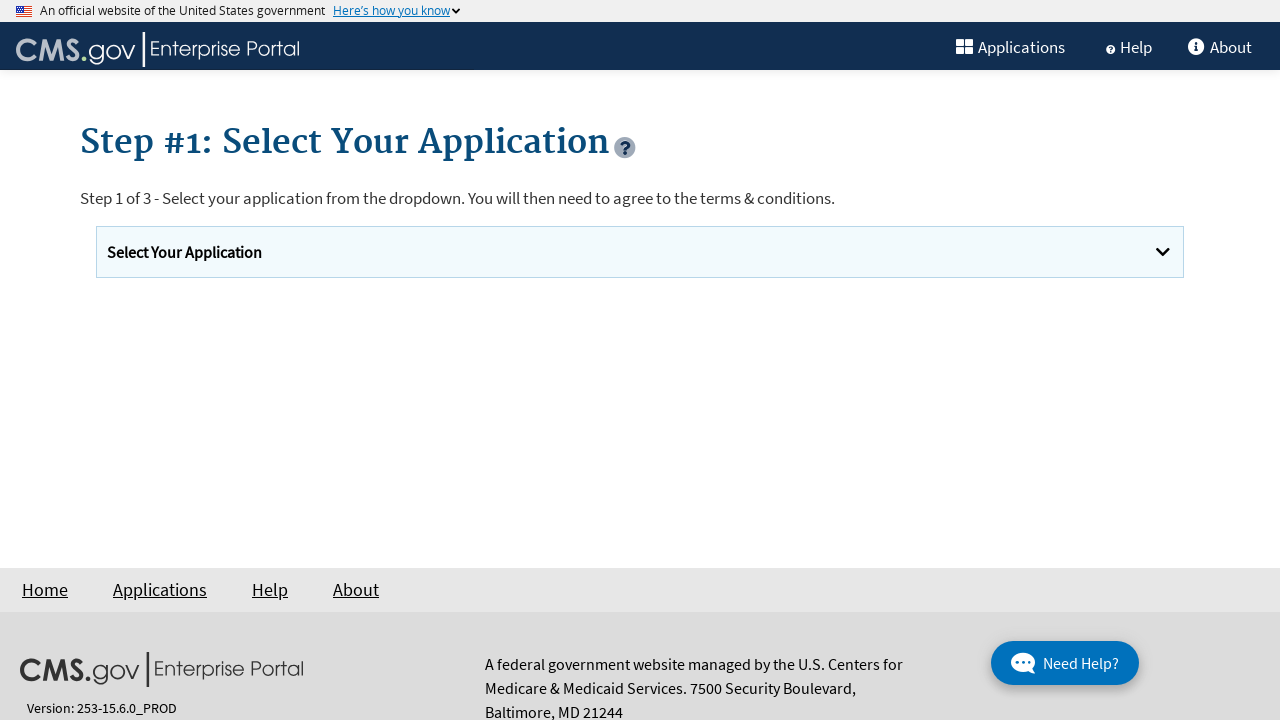